Clicks the Submit New Language menu item and verifies the submenu header text

Starting URL: http://www.99-bottles-of-beer.net/

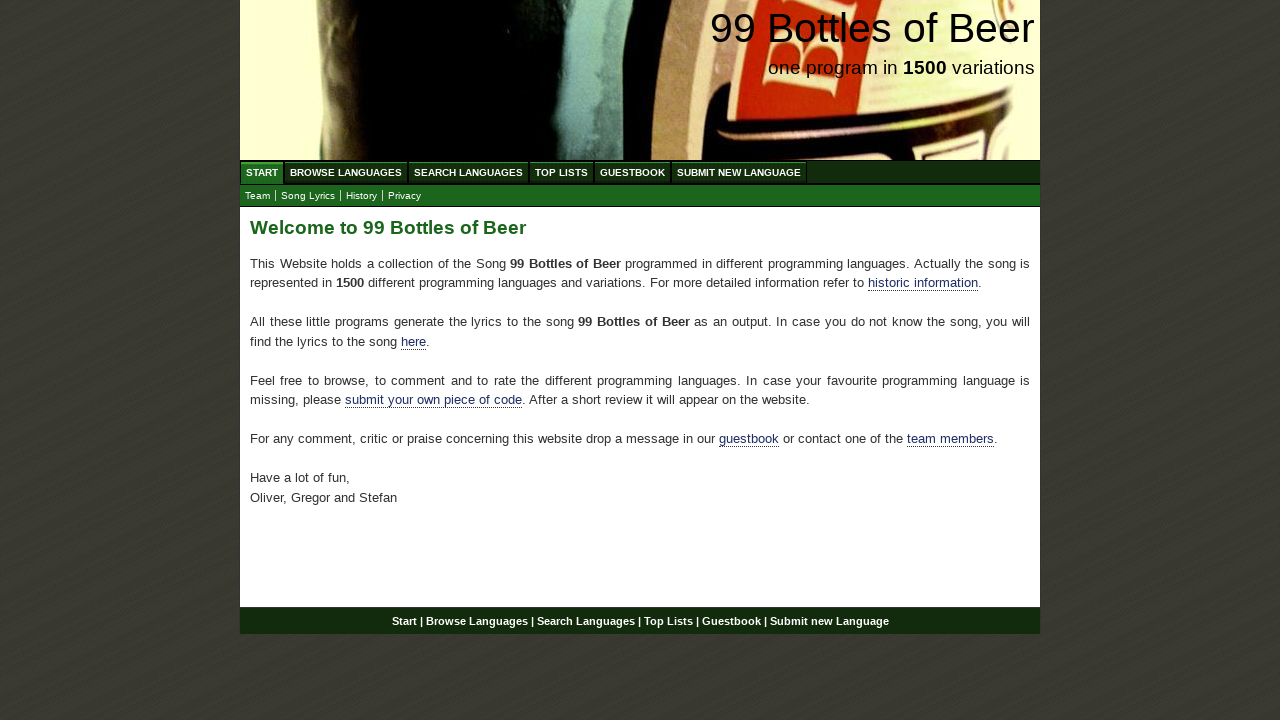

Clicked Submit New Language menu item (6th menu item) at (739, 172) on #menu li:nth-child(6) a
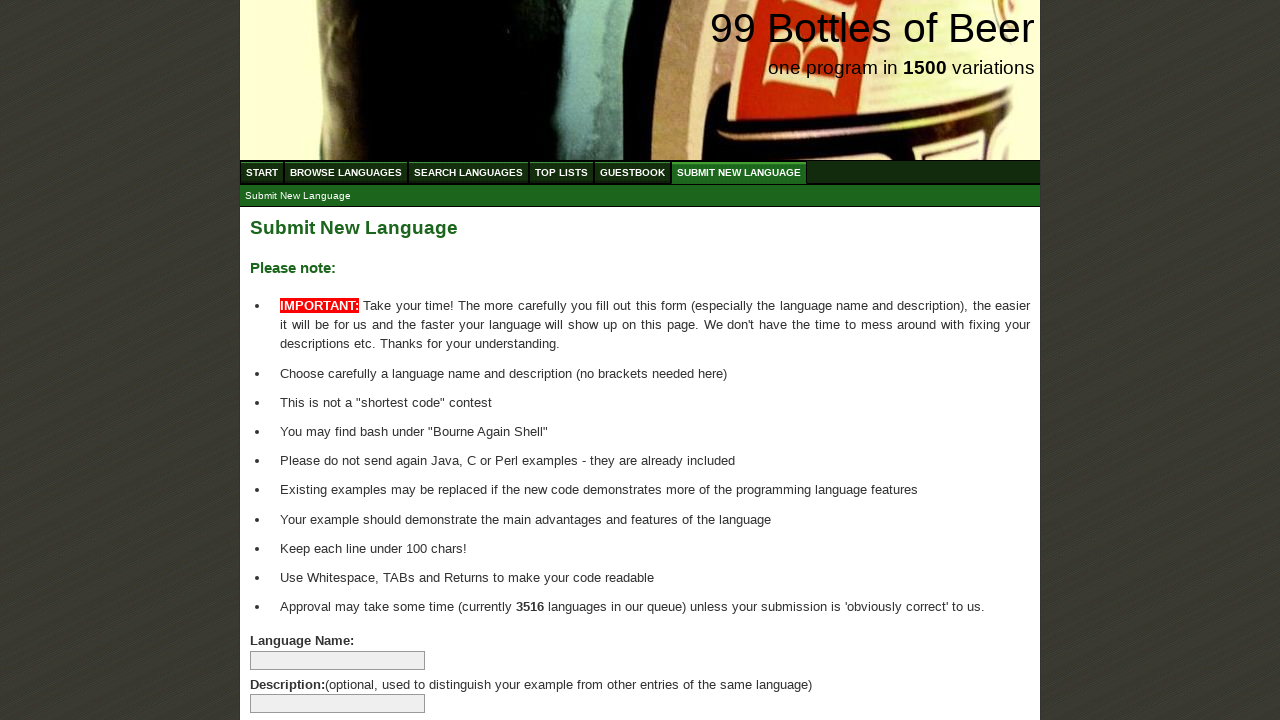

Submenu header element loaded
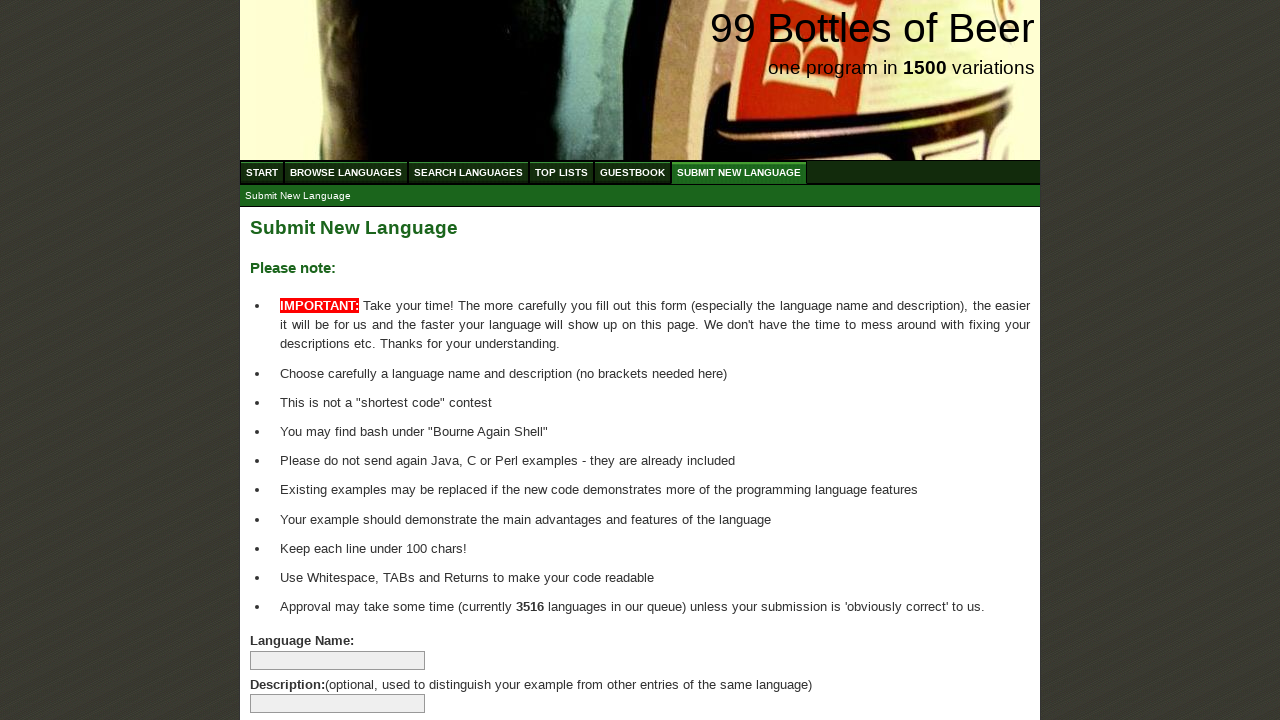

Retrieved submenu header text
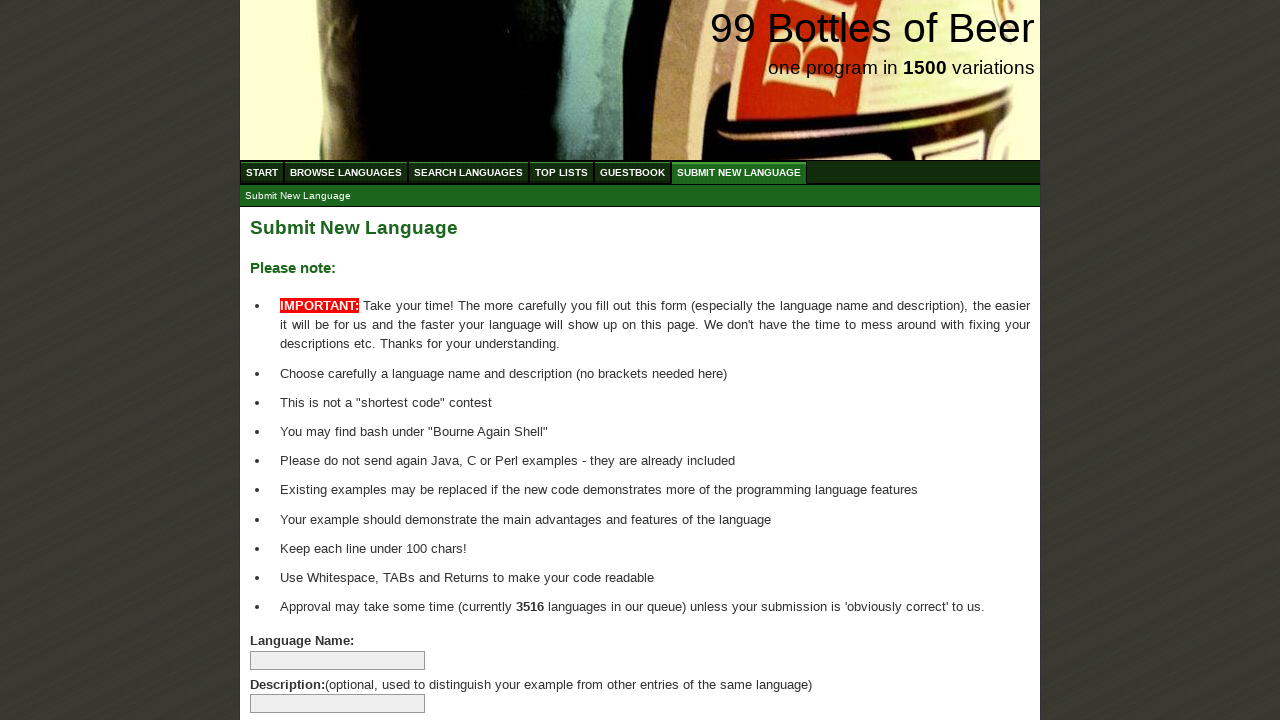

Verified submenu header text equals 'Submit New Language'
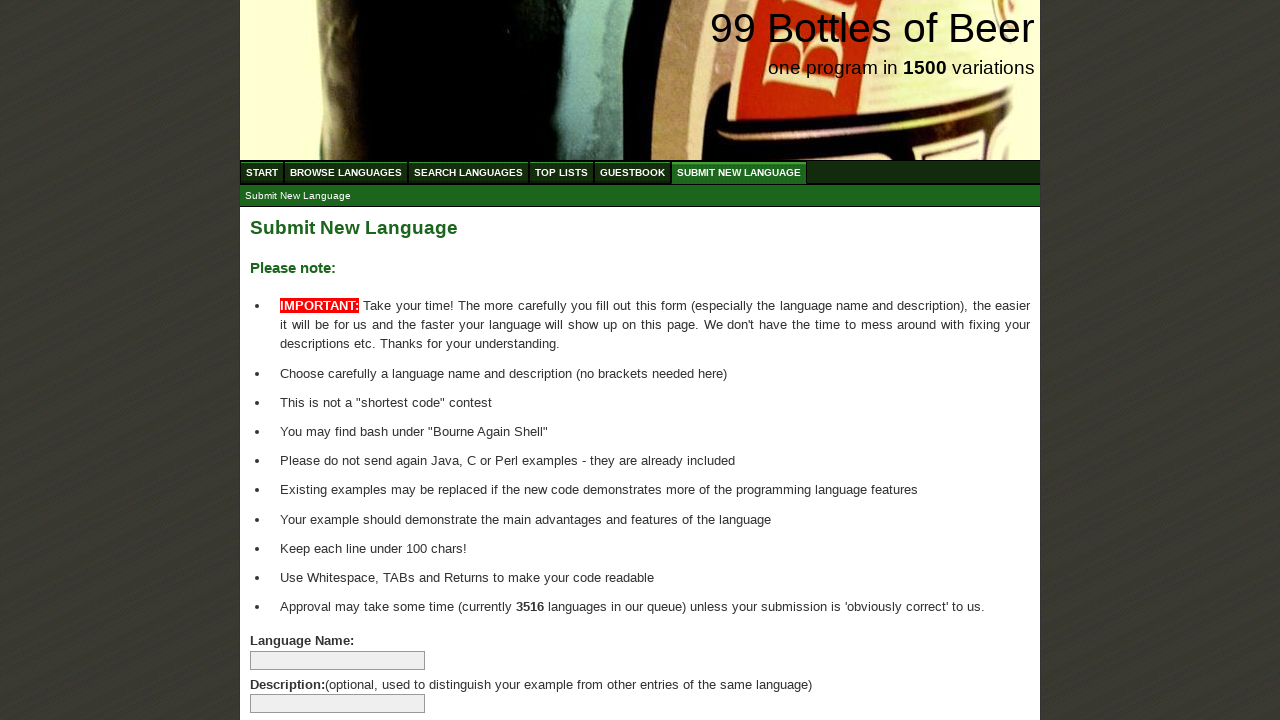

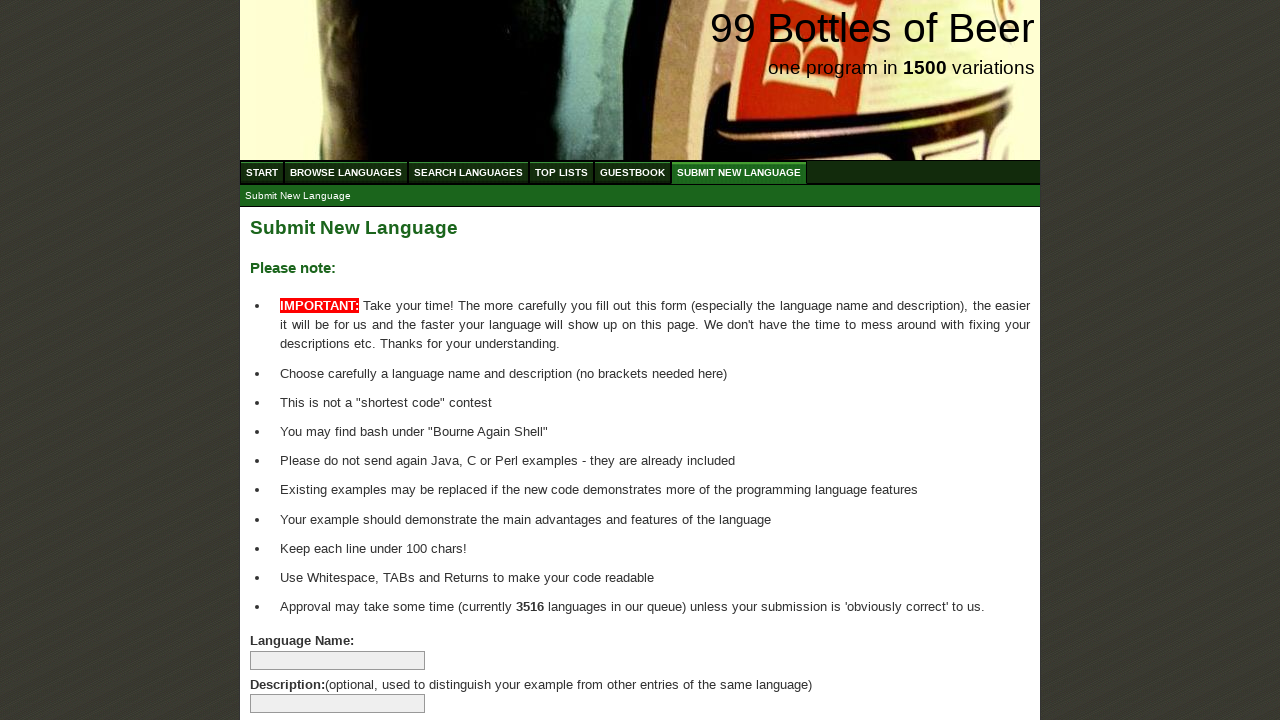